Tests autocomplete dropdown by typing "United" and selecting "United States Minor Outlying Islands" from the suggestions

Starting URL: https://rahulshettyacademy.com/AutomationPractice/

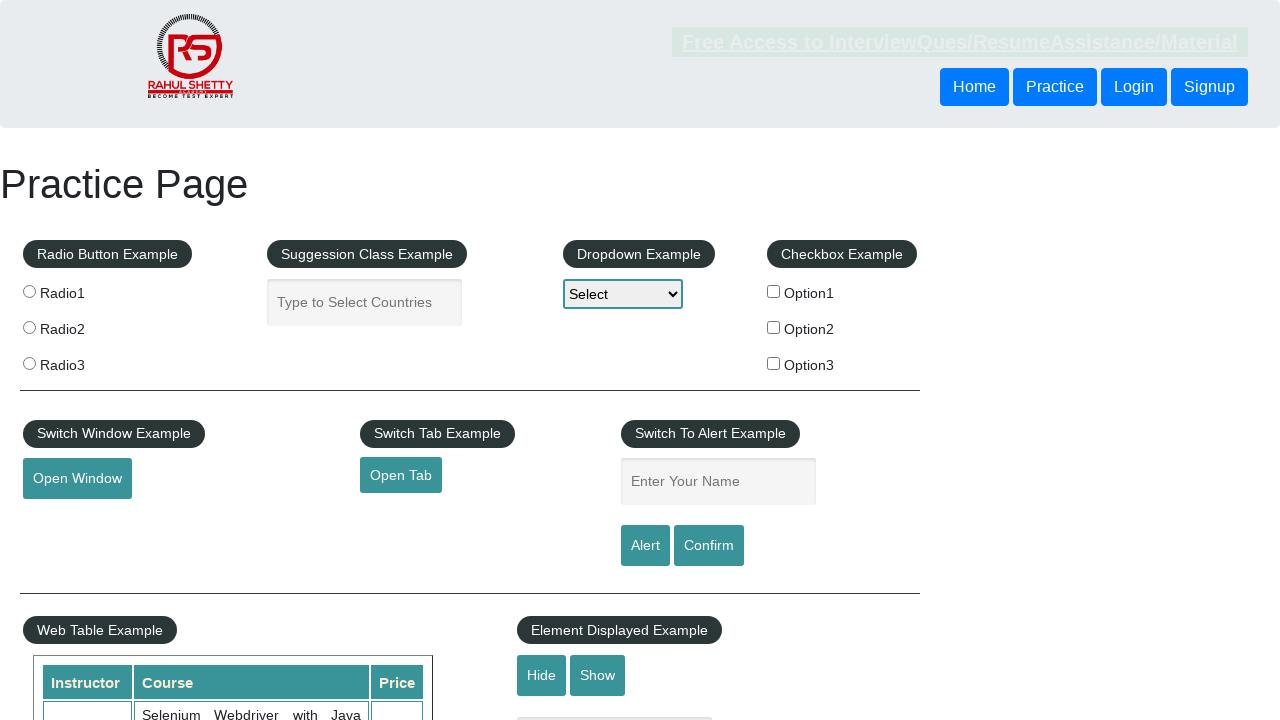

Typed 'United' in the autocomplete field on #autocomplete
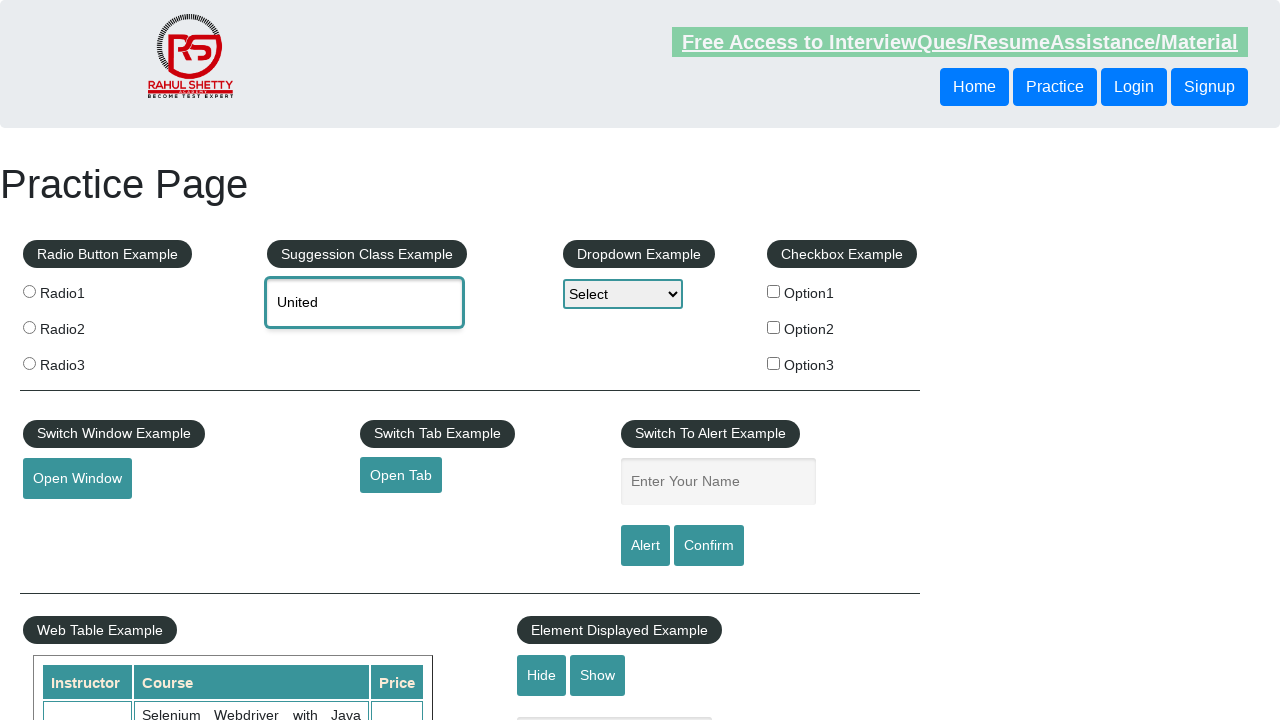

Selected 'United States Minor Outlying Islands' from dropdown suggestions at (409, 462) on xpath=//div[text()='United States Minor Outlying Islands']
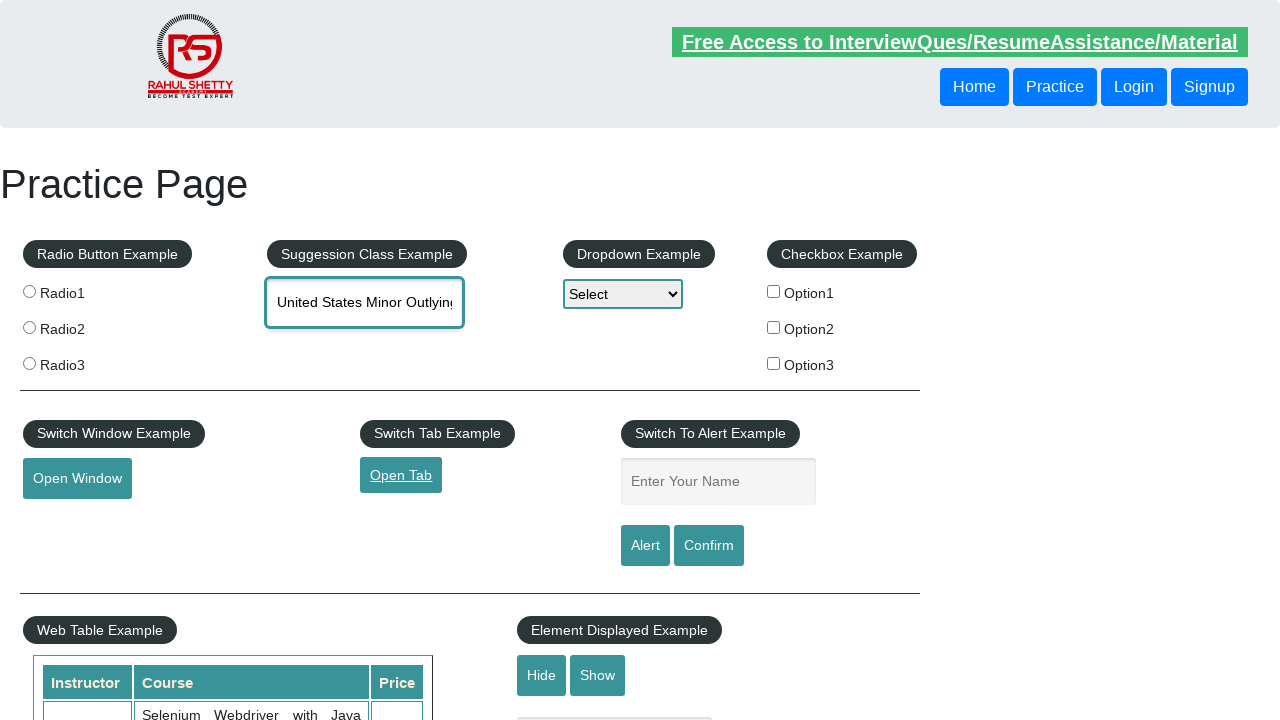

Verified that 'United States Minor Outlying Islands' is selected in the autocomplete field
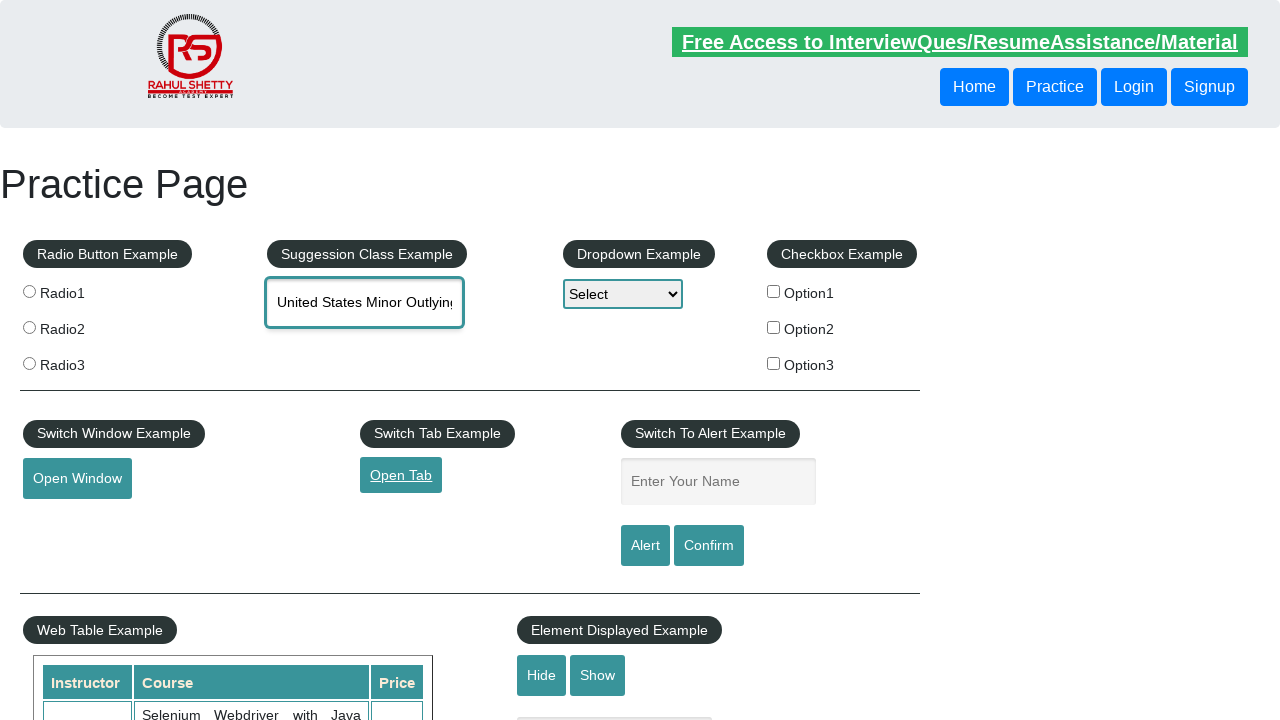

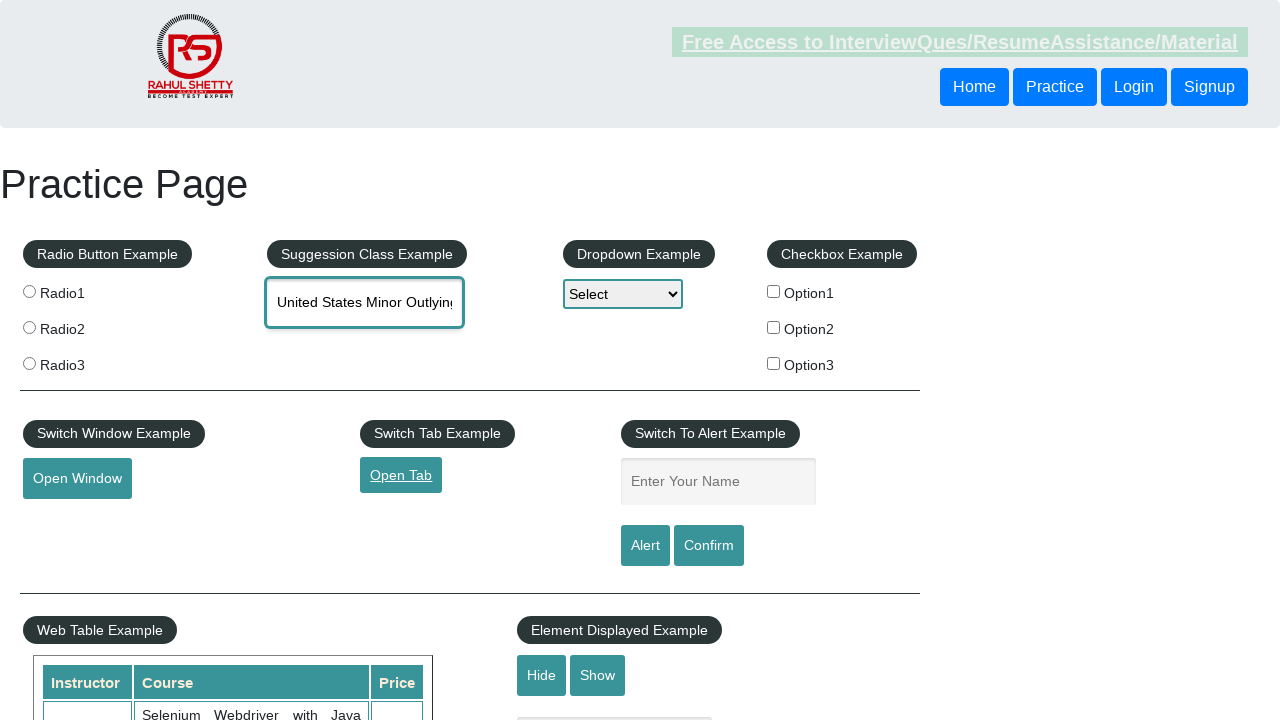